Launches the Lenskart homepage and verifies the page loads by checking the page title

Starting URL: https://www.lenskart.com/

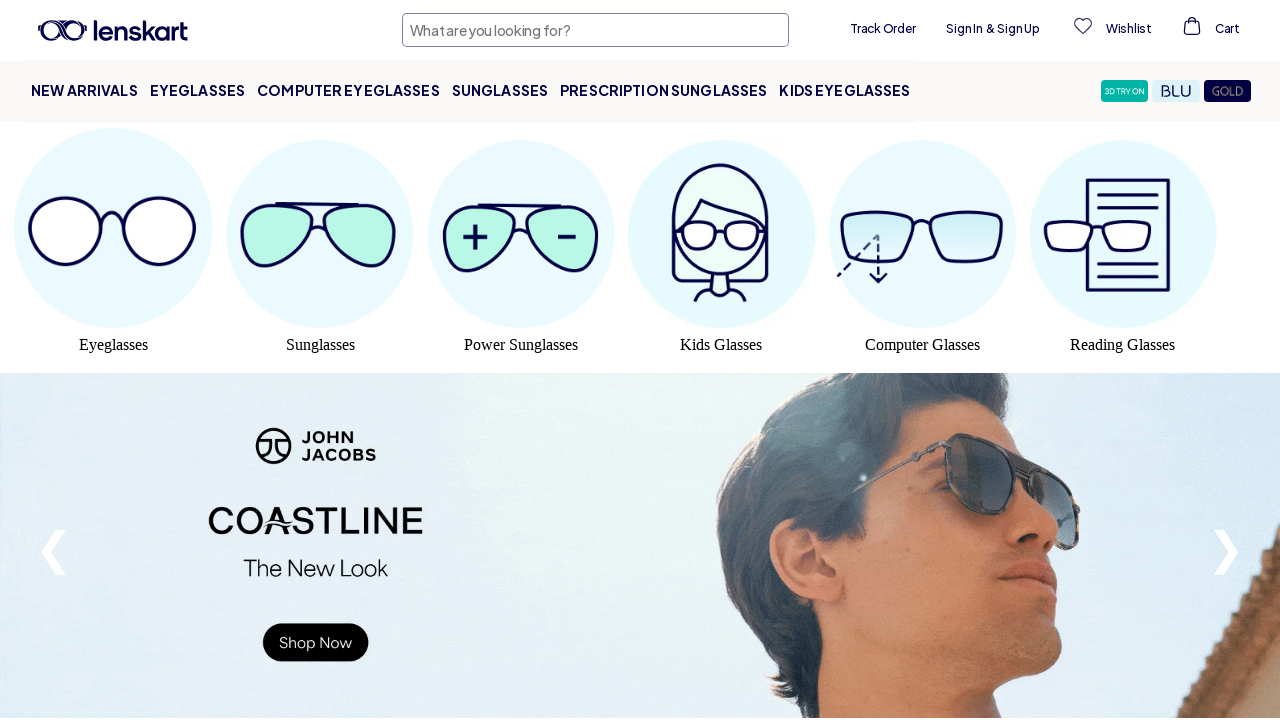

Waited for page DOM content to load
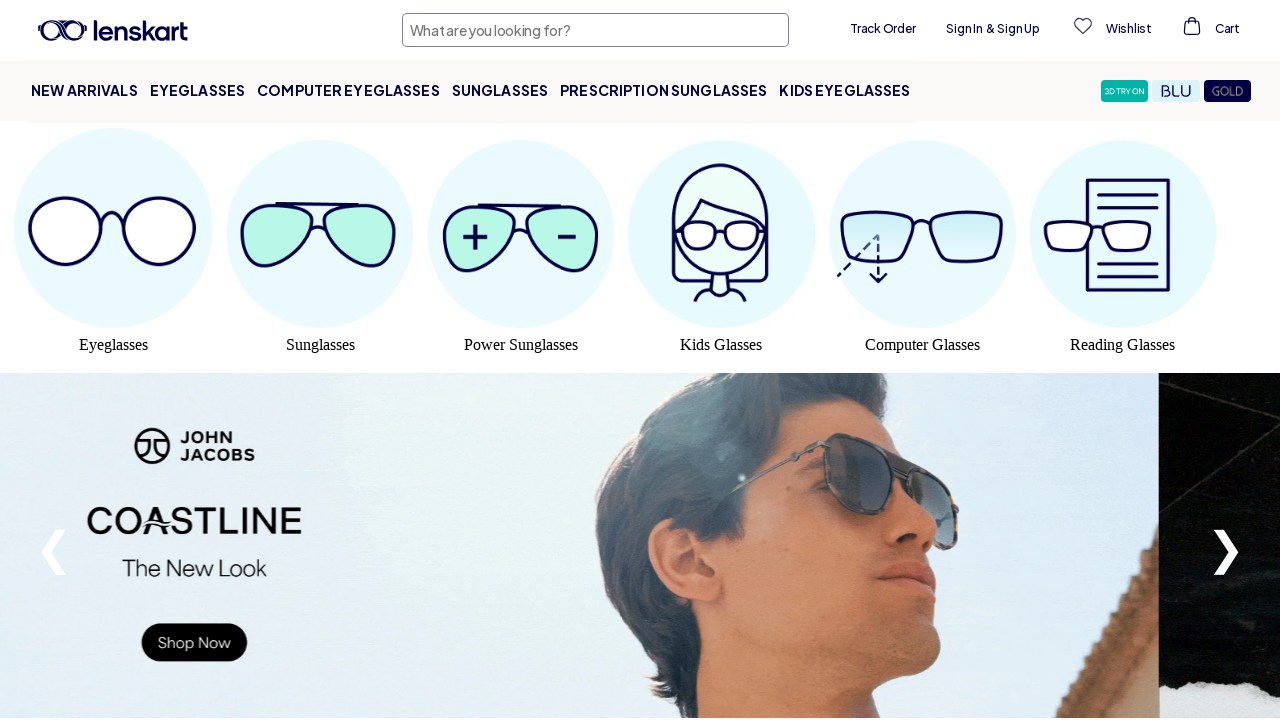

Retrieved page title: Lenskart - Glasses, Sunglasses, Contact Lens, Frames Online
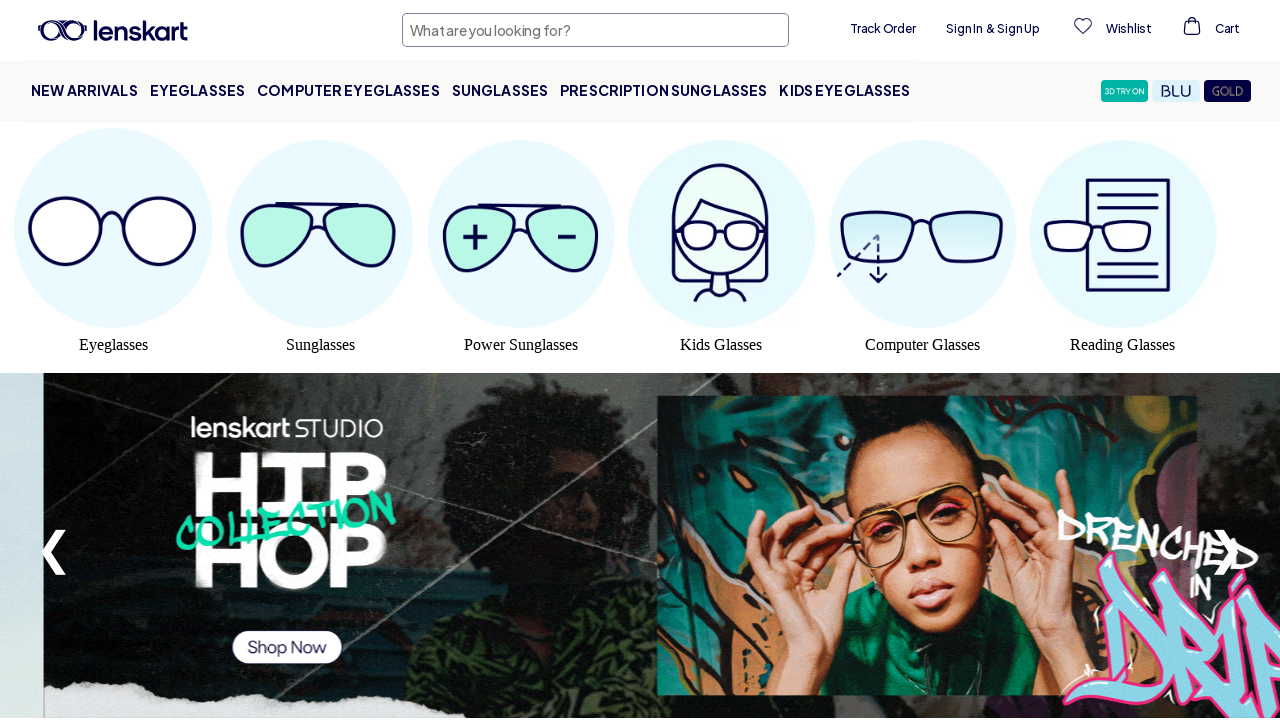

Printed page title to console
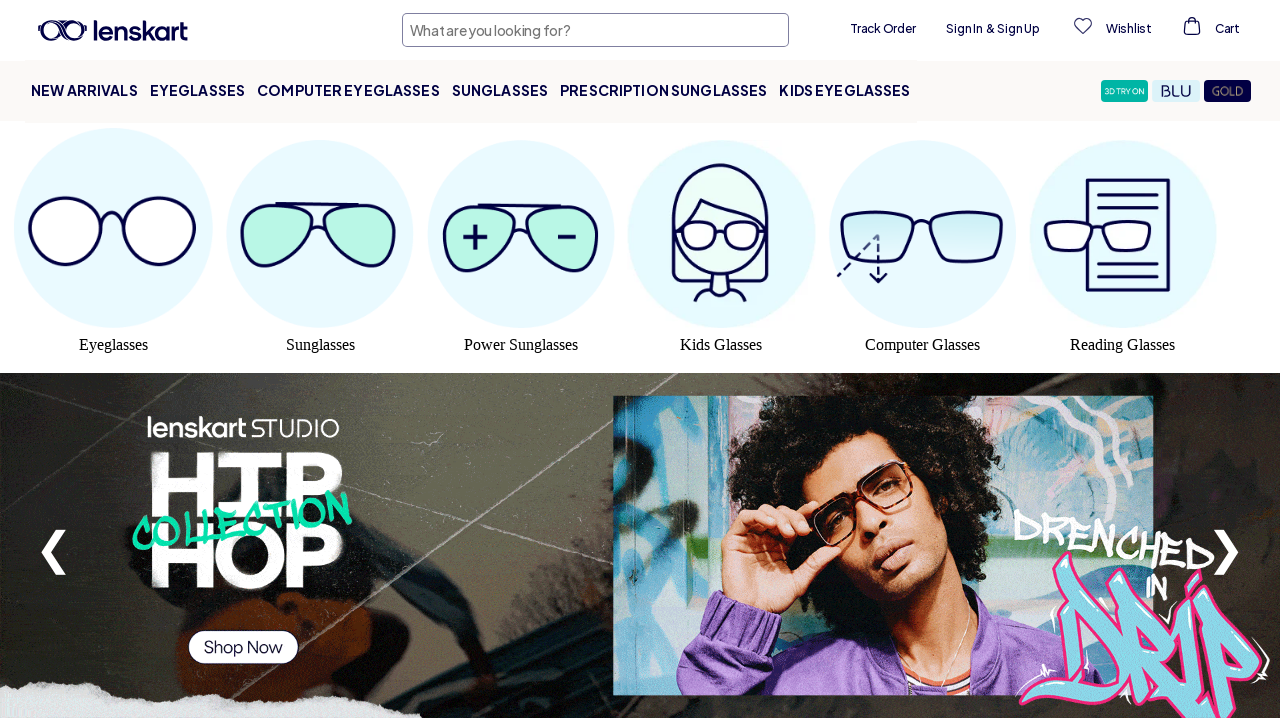

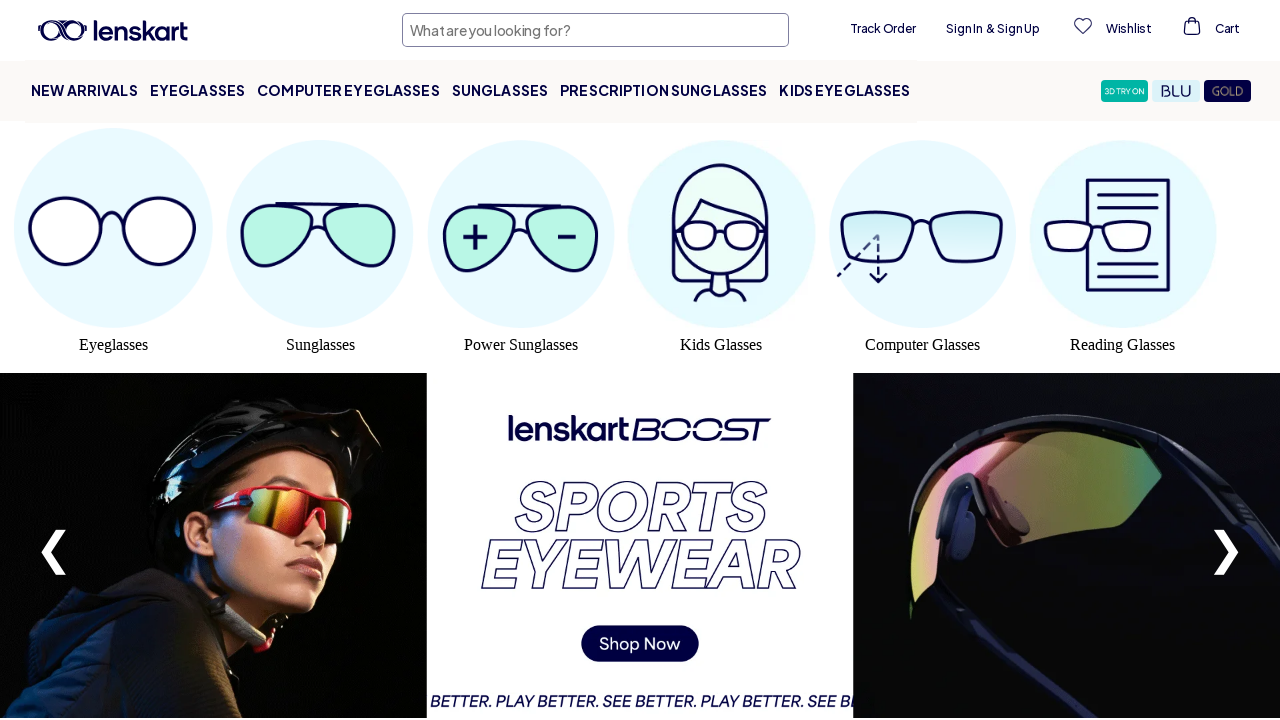